Tests search functionality by entering a search term and verifying that results are filtered correctly

Starting URL: https://rahulshettyacademy.com/seleniumPractise/#/offers

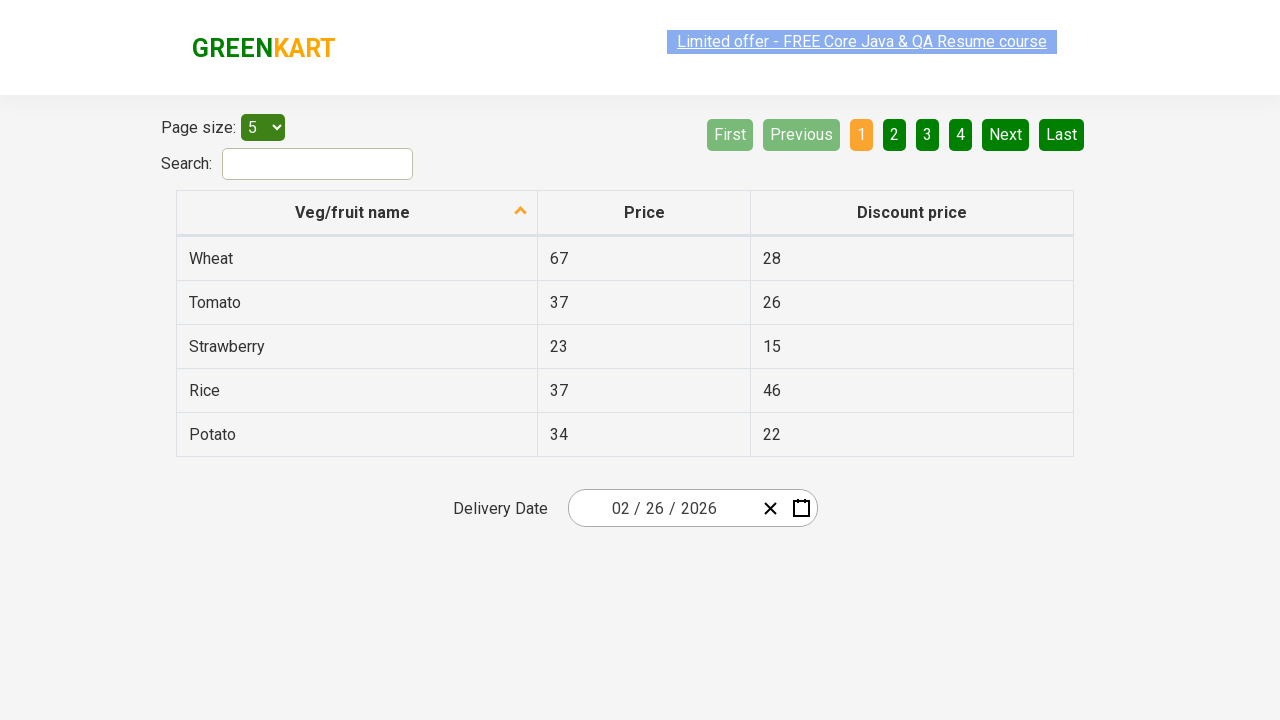

Entered search term 'to' in search field on #search-field
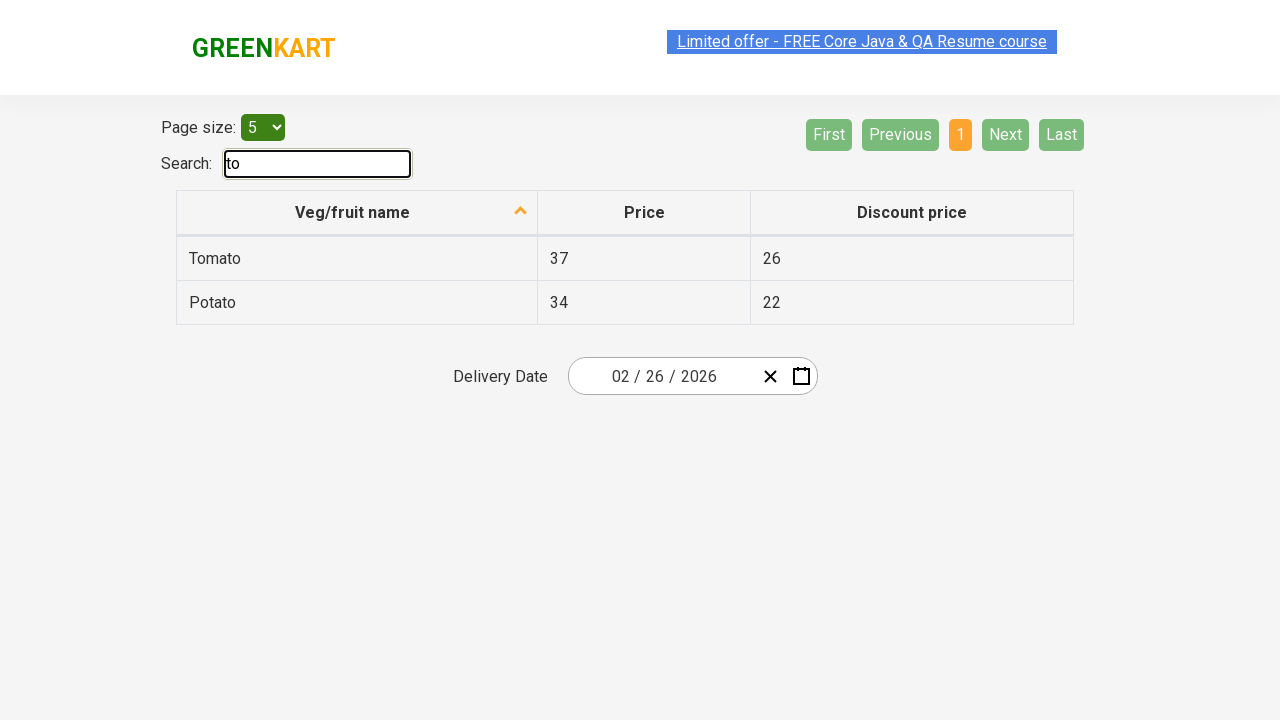

Waited for table to update after search
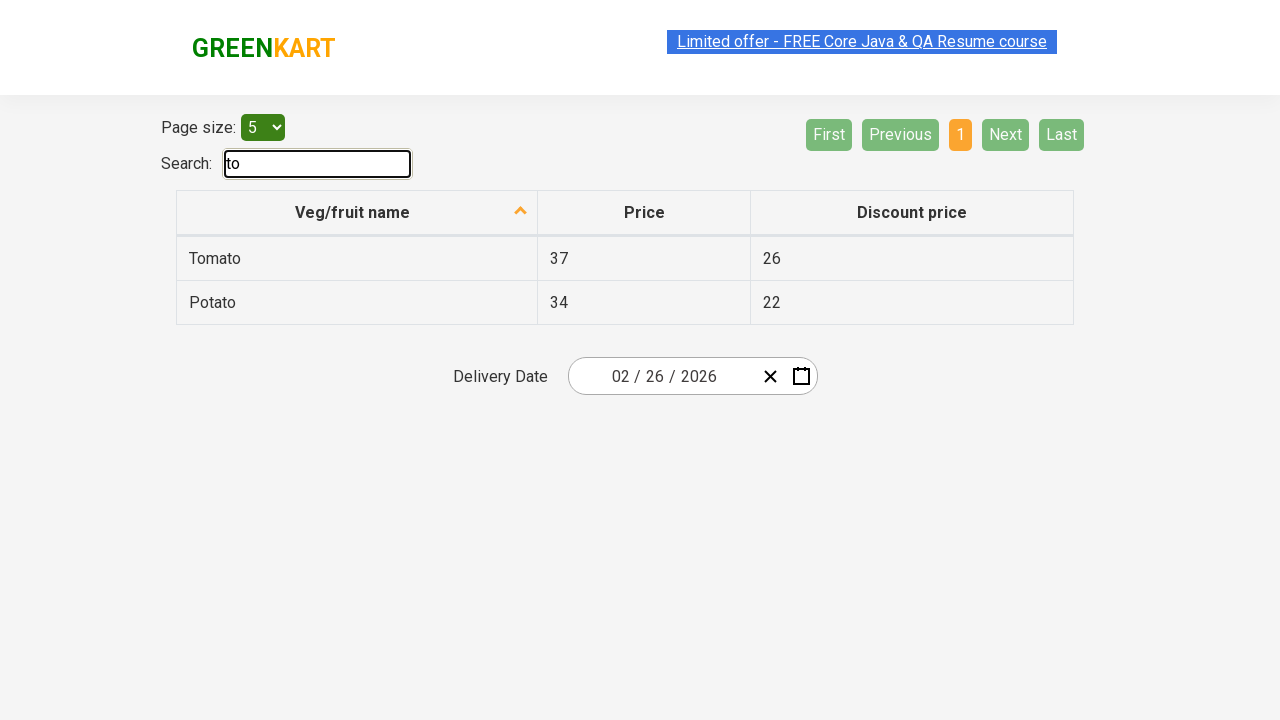

Retrieved all search results - found 2 items
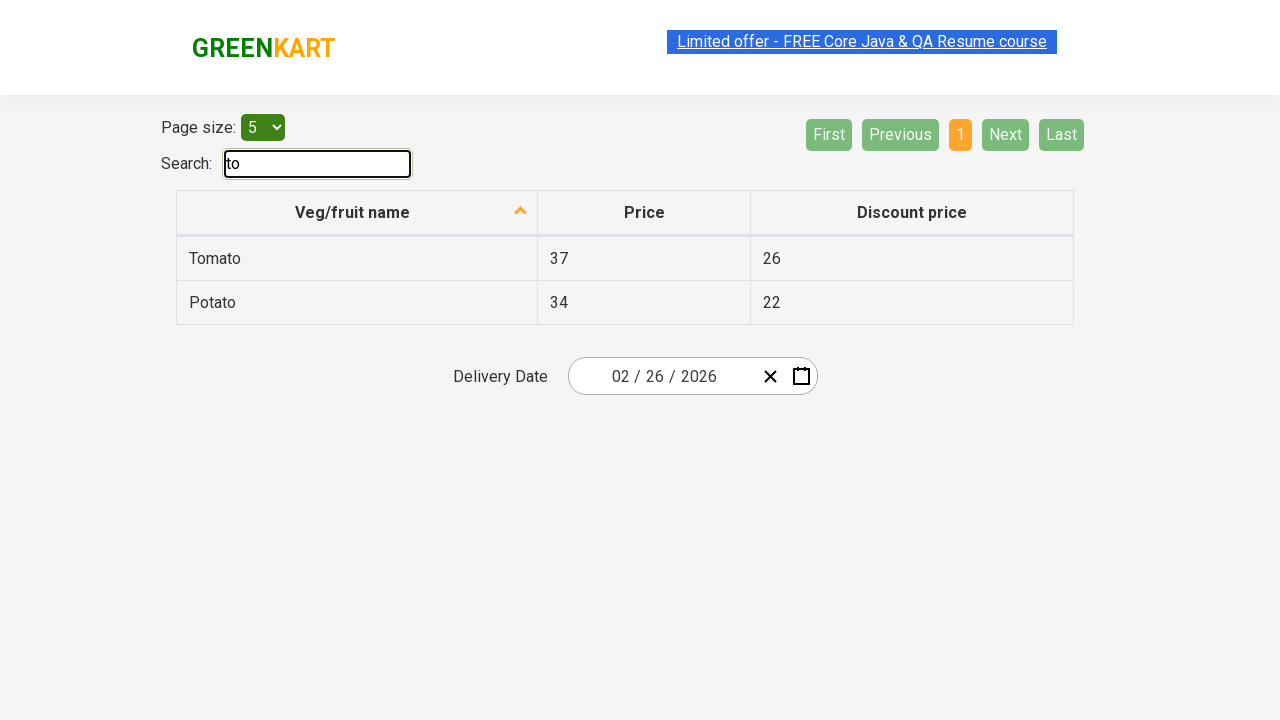

Verified search result contains 'to': tomato
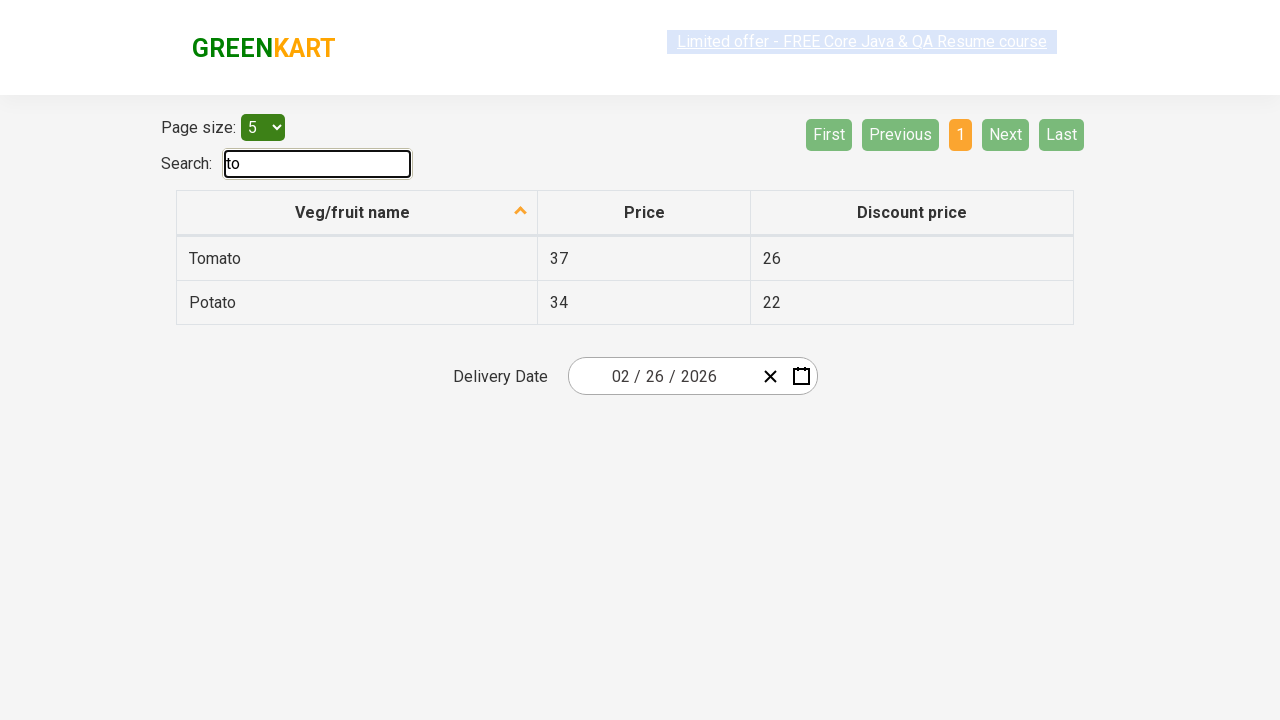

Verified search result contains 'to': potato
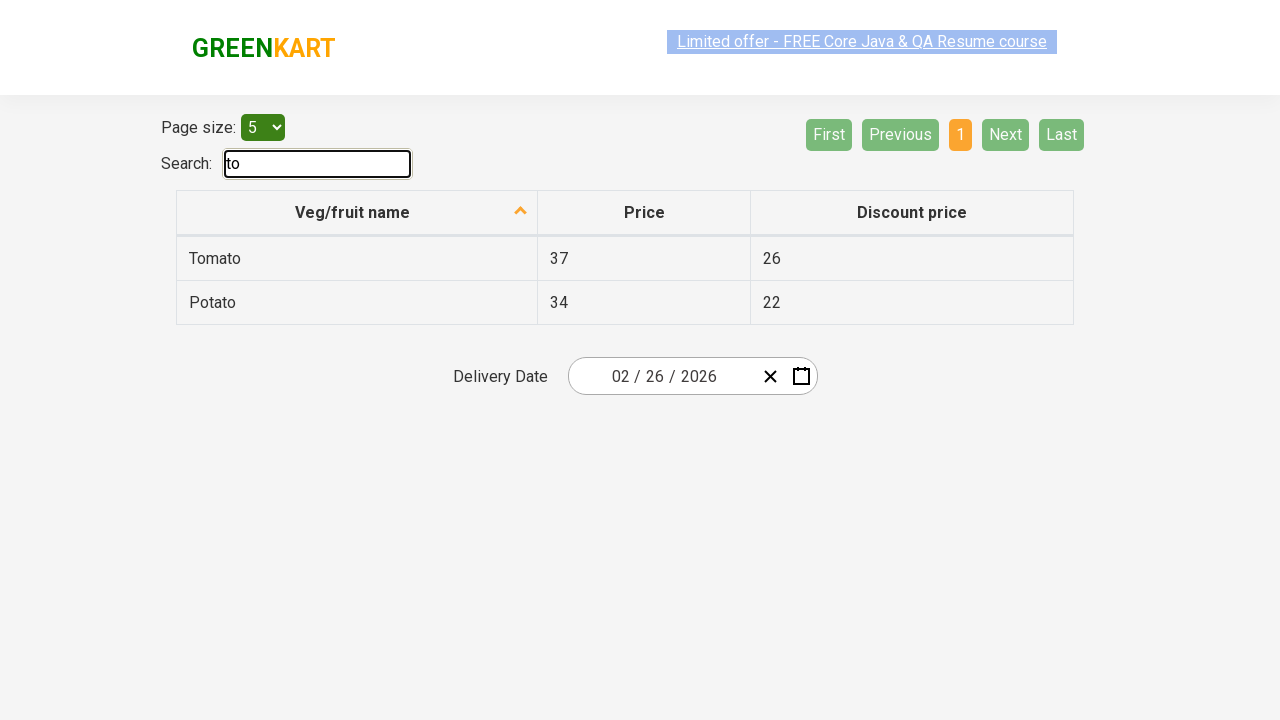

Search functionality verified - all 2 results correctly filtered
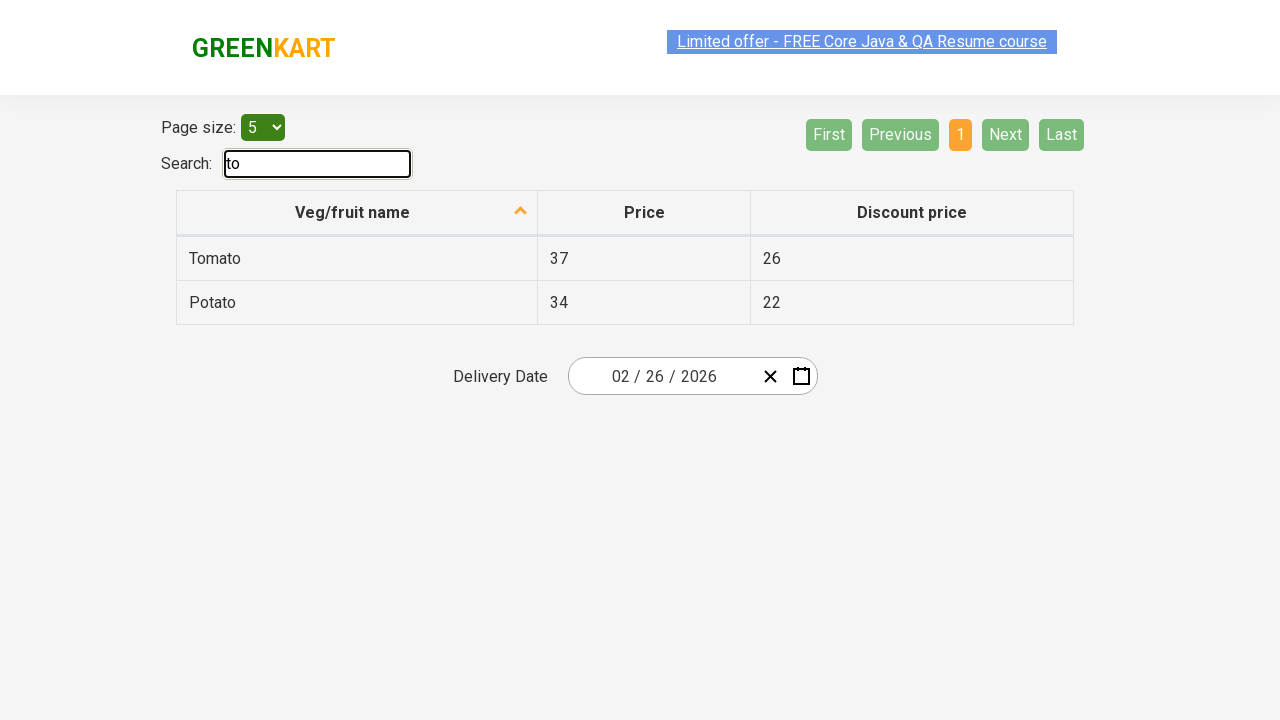

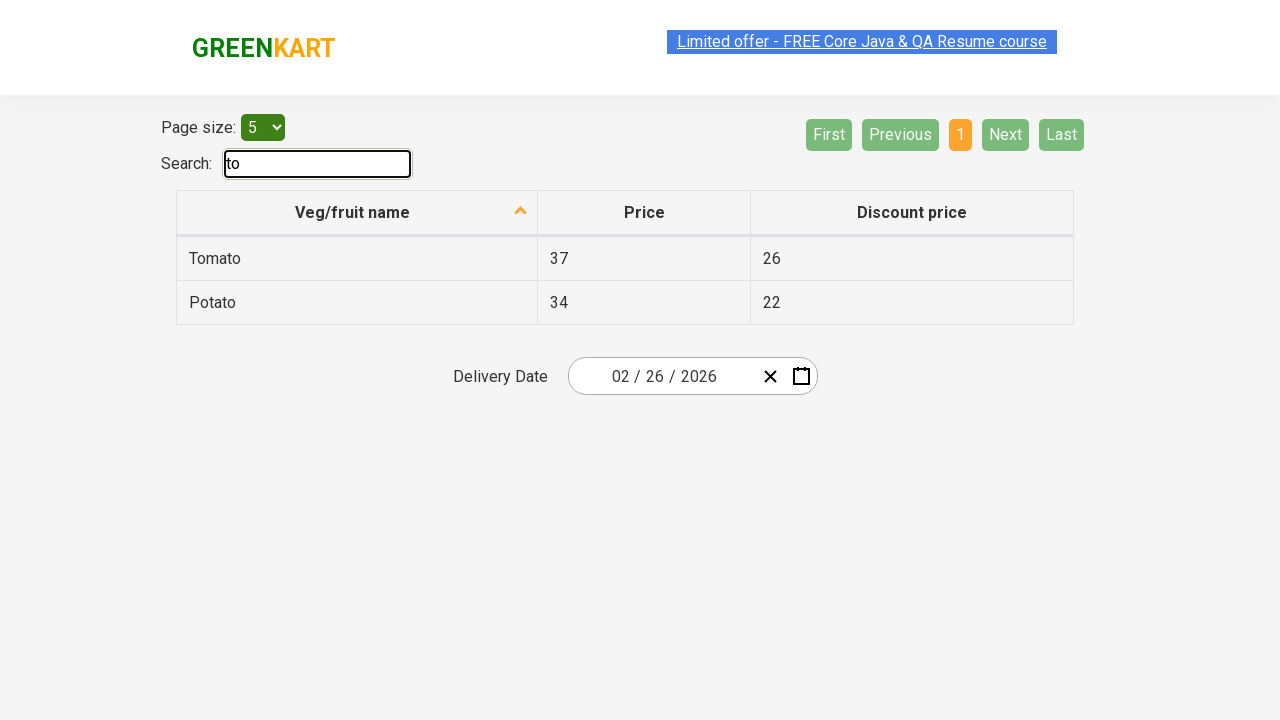